Handles multiple windows or tabs by switching between them

Starting URL: https://www.mbibooks.com

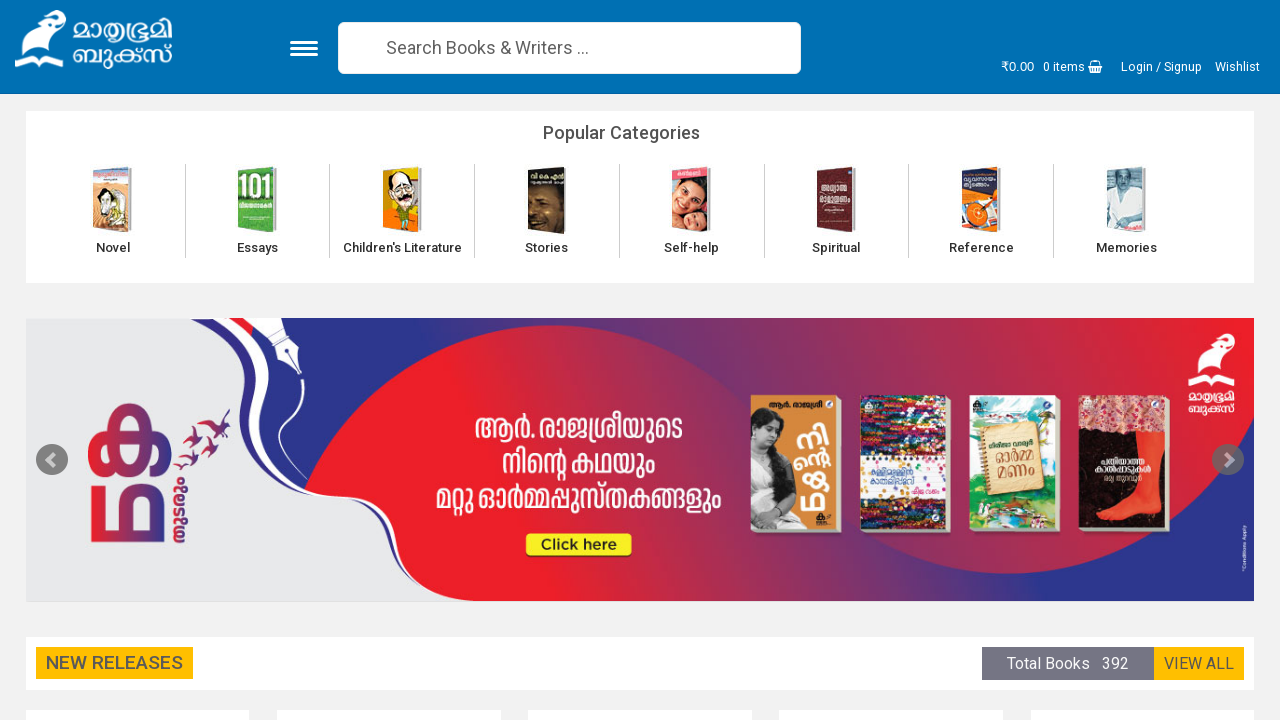

Found all links with target='_blank' attribute
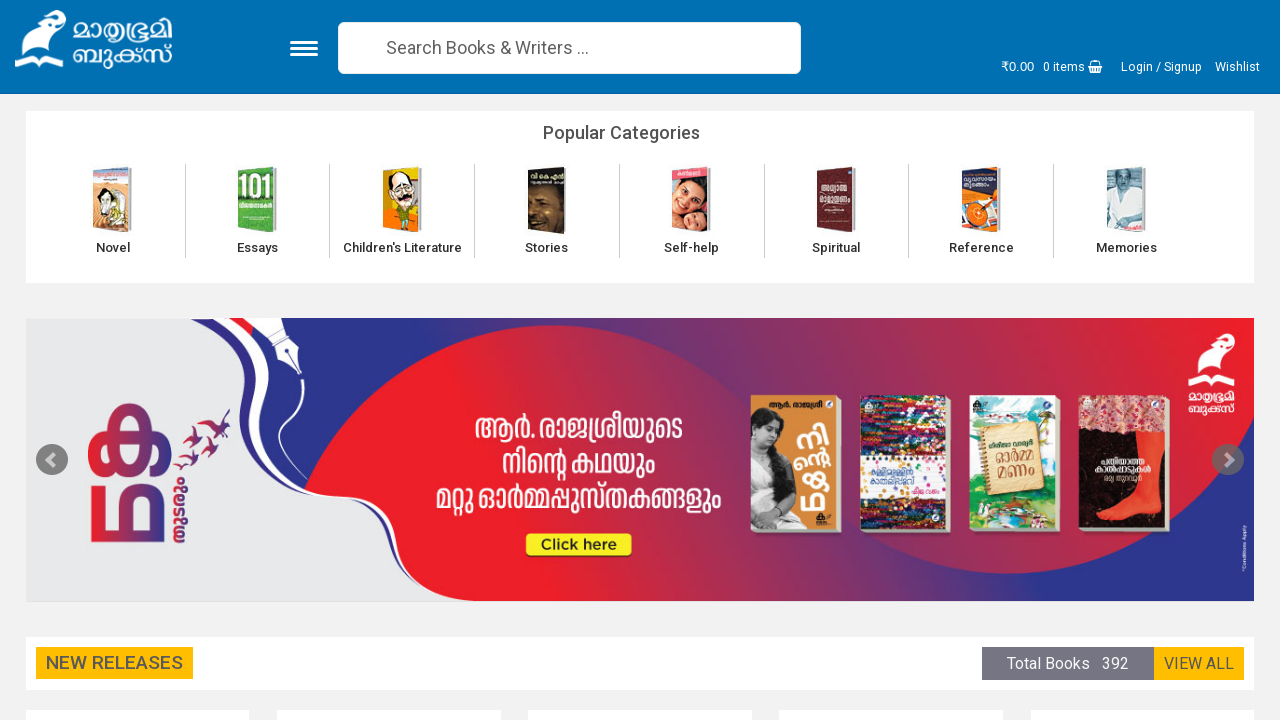

Clicked first link that opens in new window
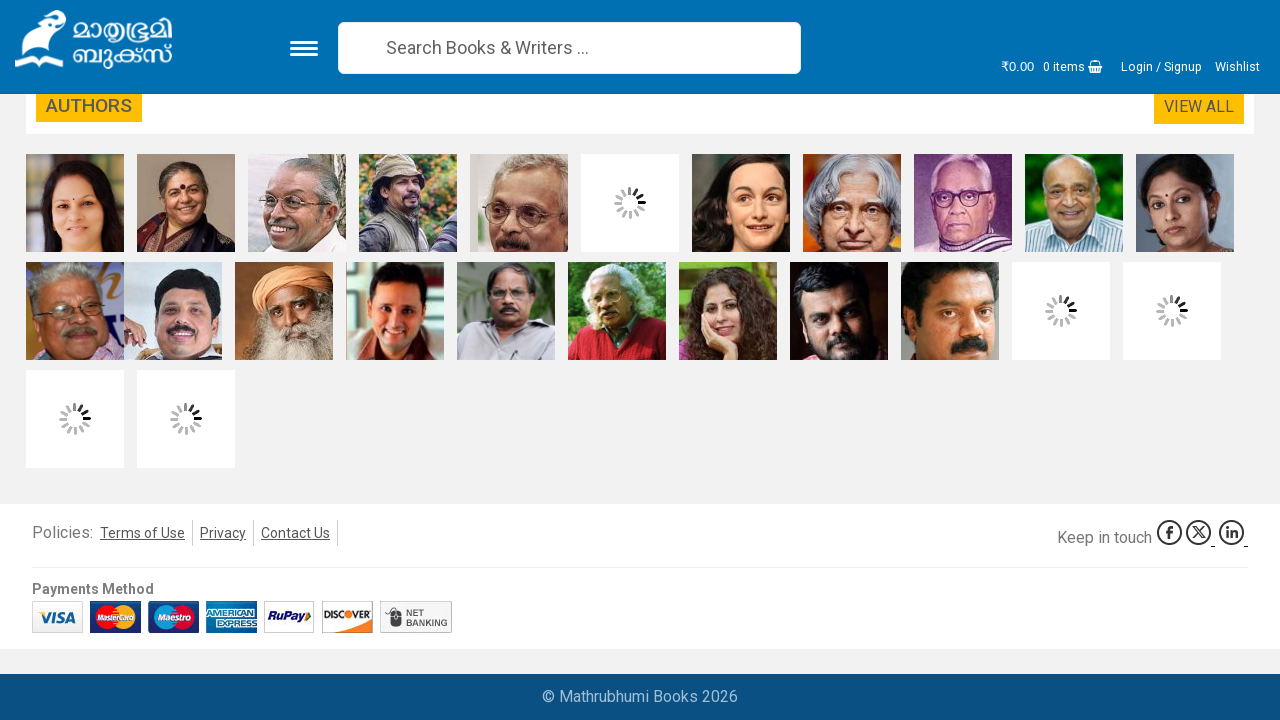

New window/tab opened and captured
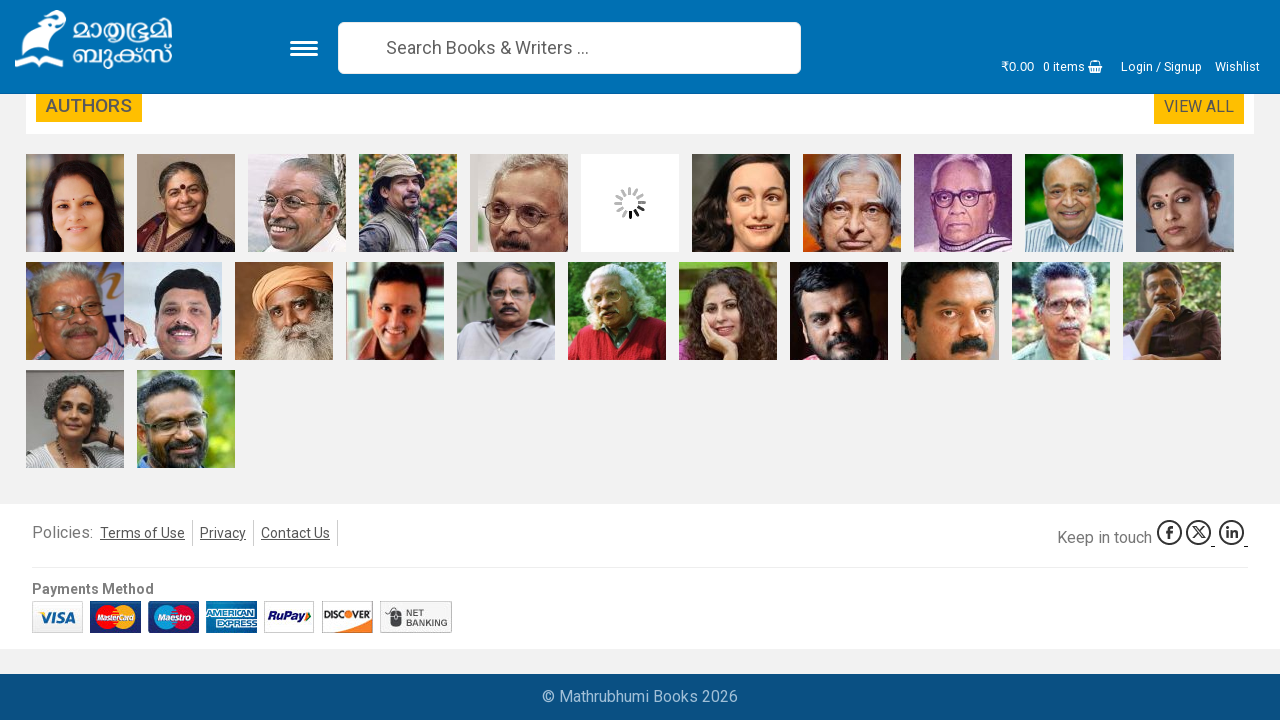

New page fully loaded
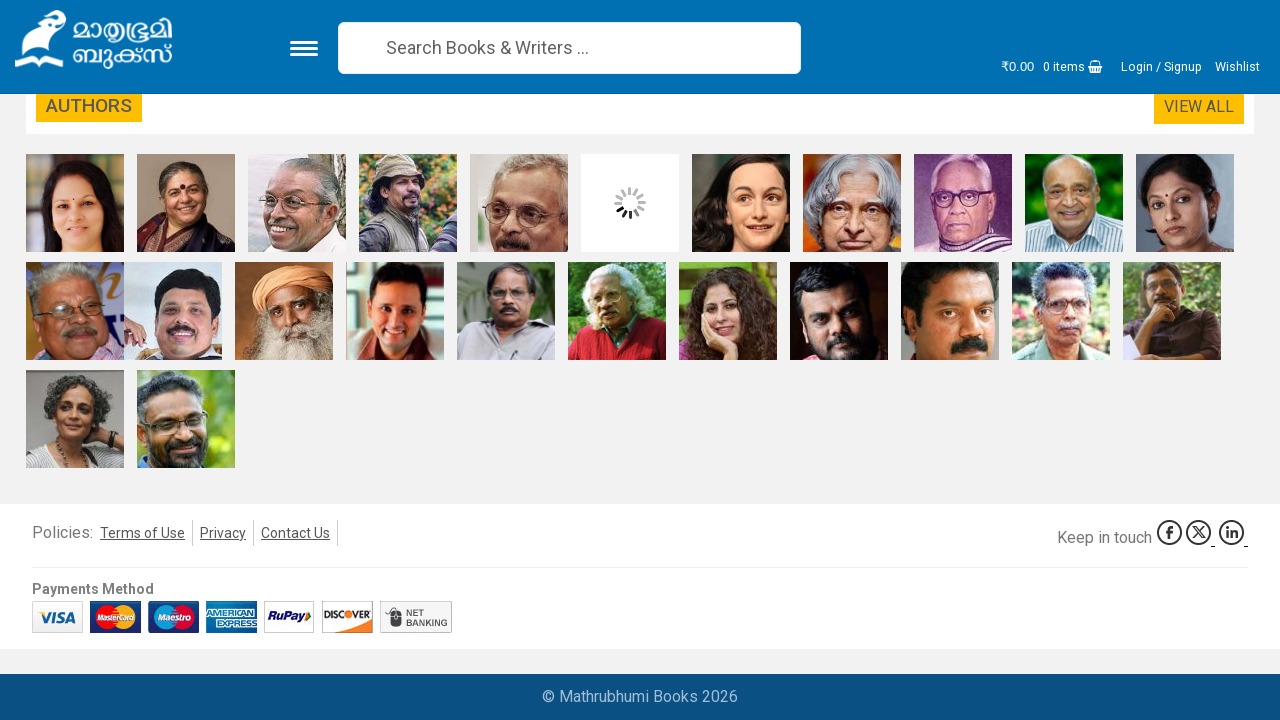

Closed new window/tab and switched back to original page
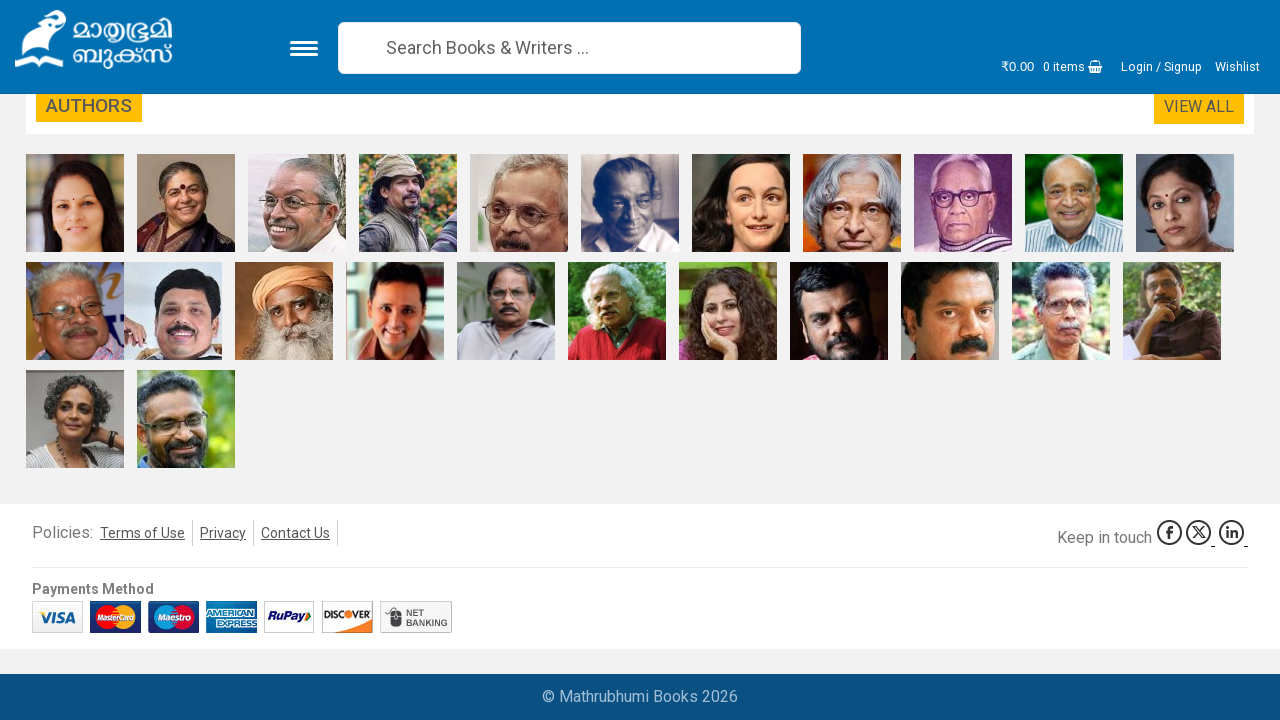

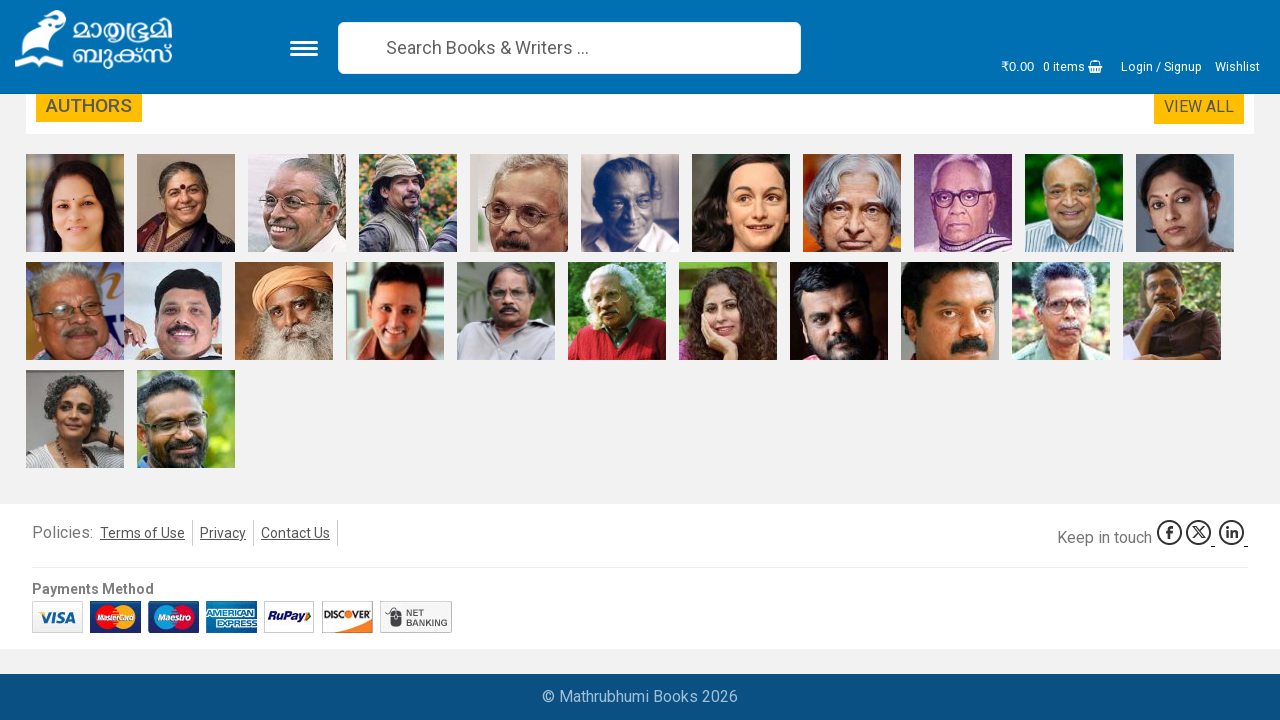